Tests that edits are saved when the input loses focus (blur event)

Starting URL: https://demo.playwright.dev/todomvc

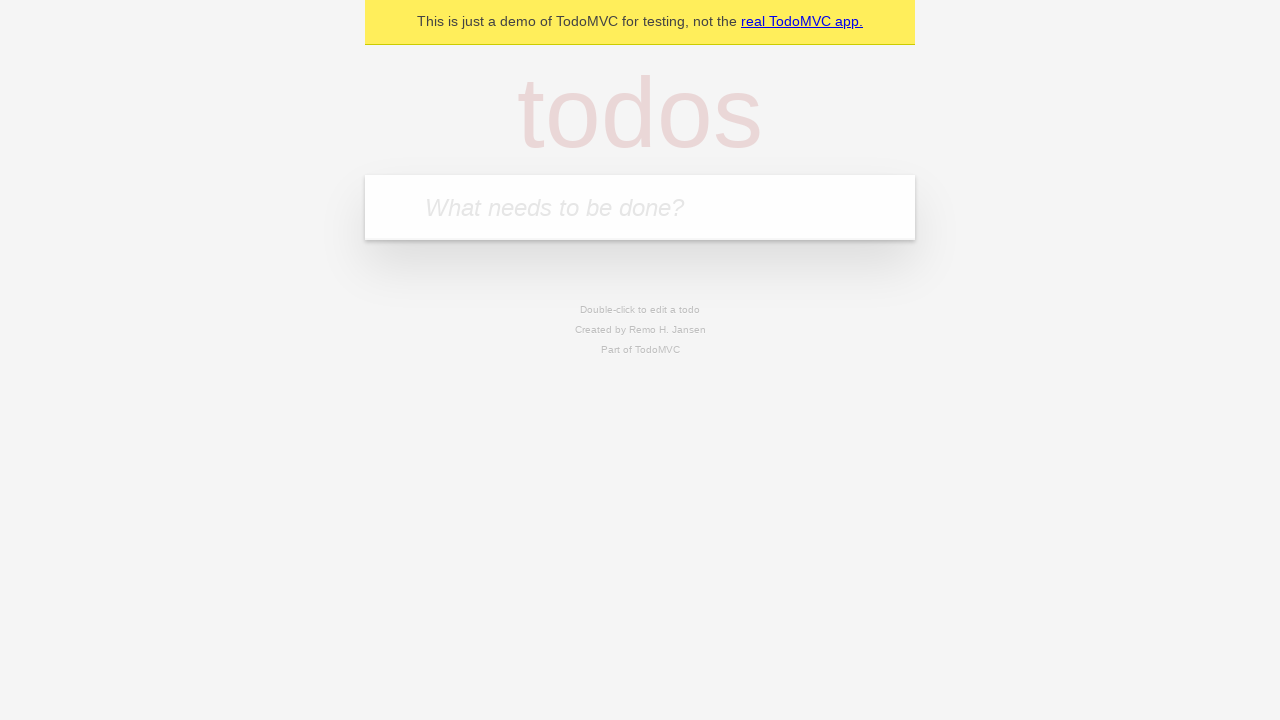

Filled new todo input with 'buy some cheese' on .new-todo
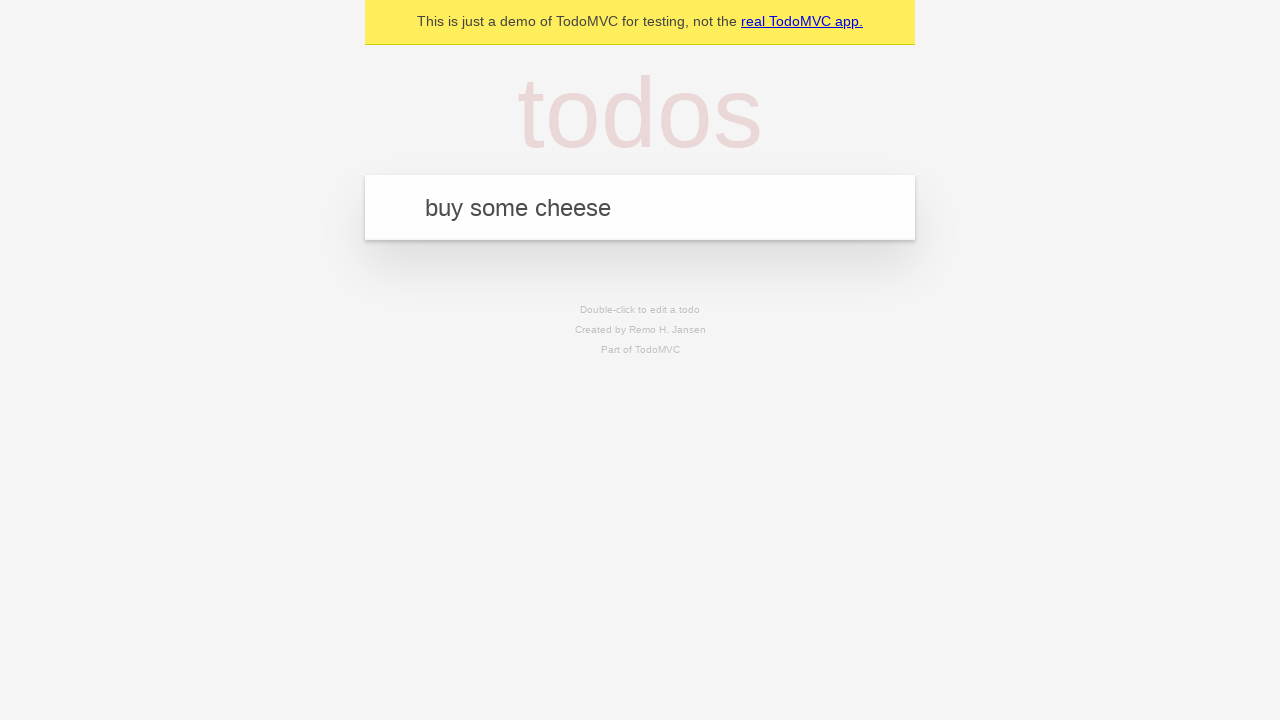

Pressed Enter to create first todo on .new-todo
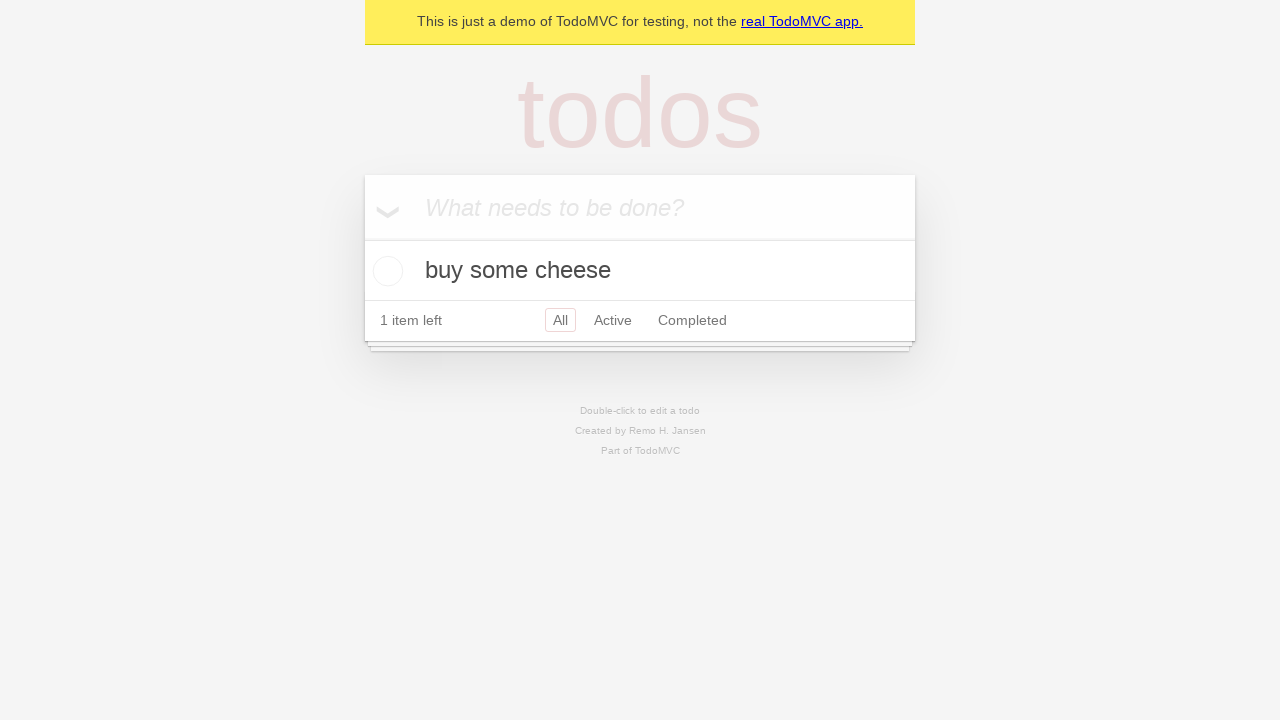

Filled new todo input with 'feed the cat' on .new-todo
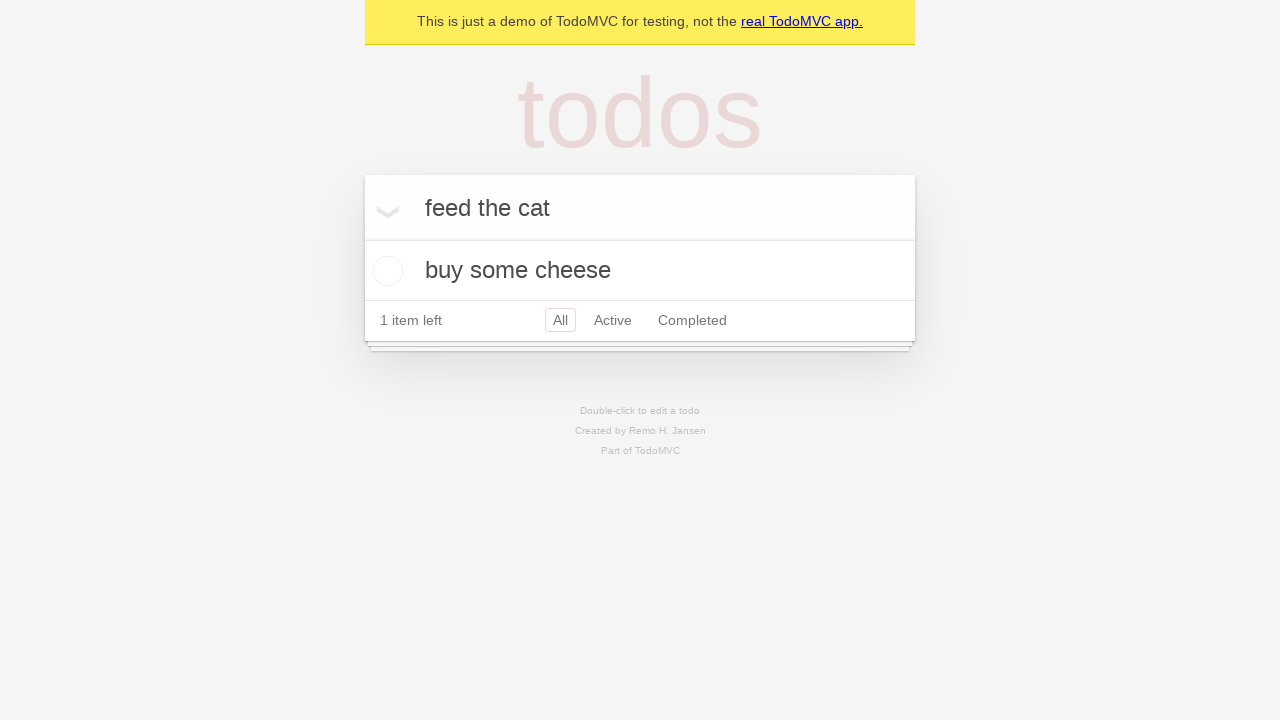

Pressed Enter to create second todo on .new-todo
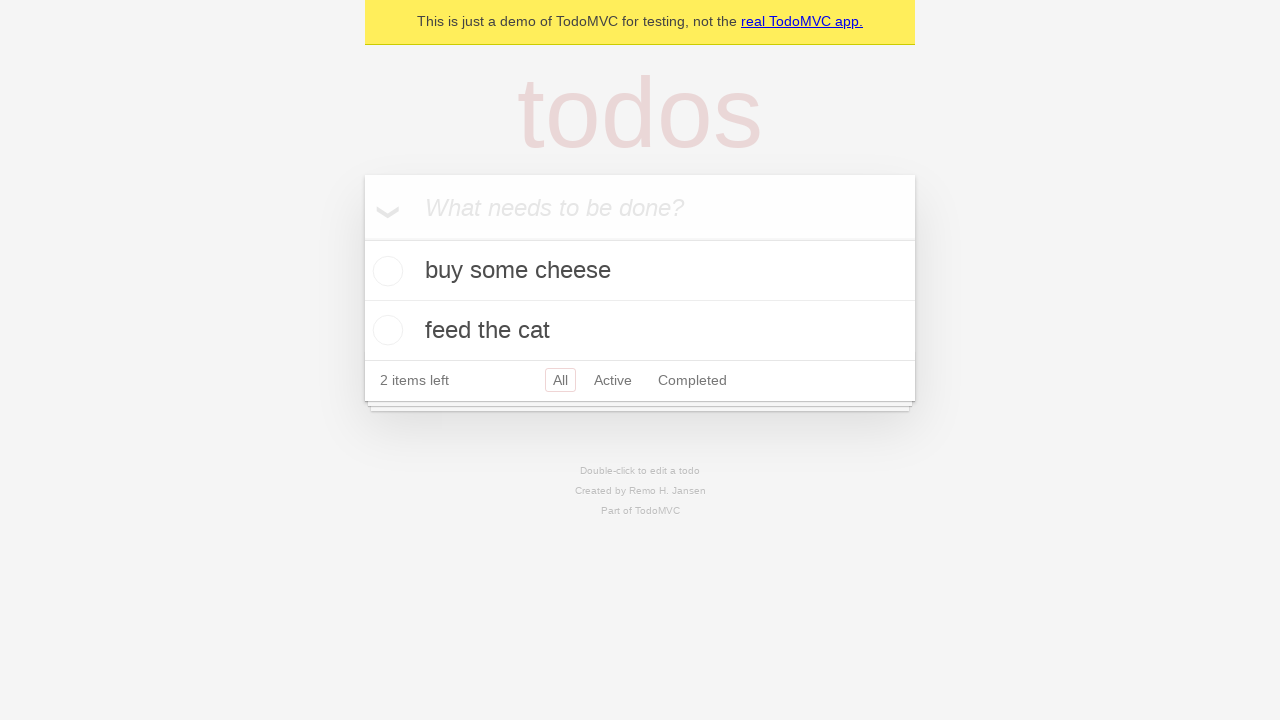

Filled new todo input with 'book a doctors appointment' on .new-todo
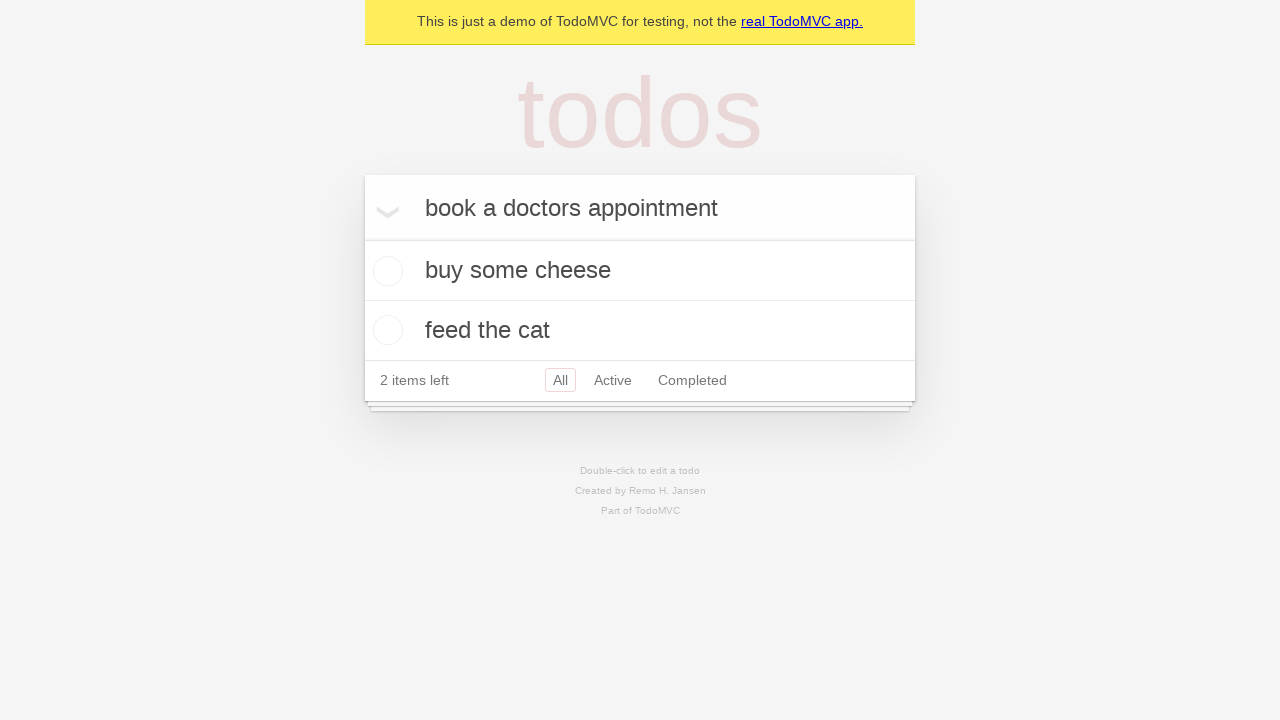

Pressed Enter to create third todo on .new-todo
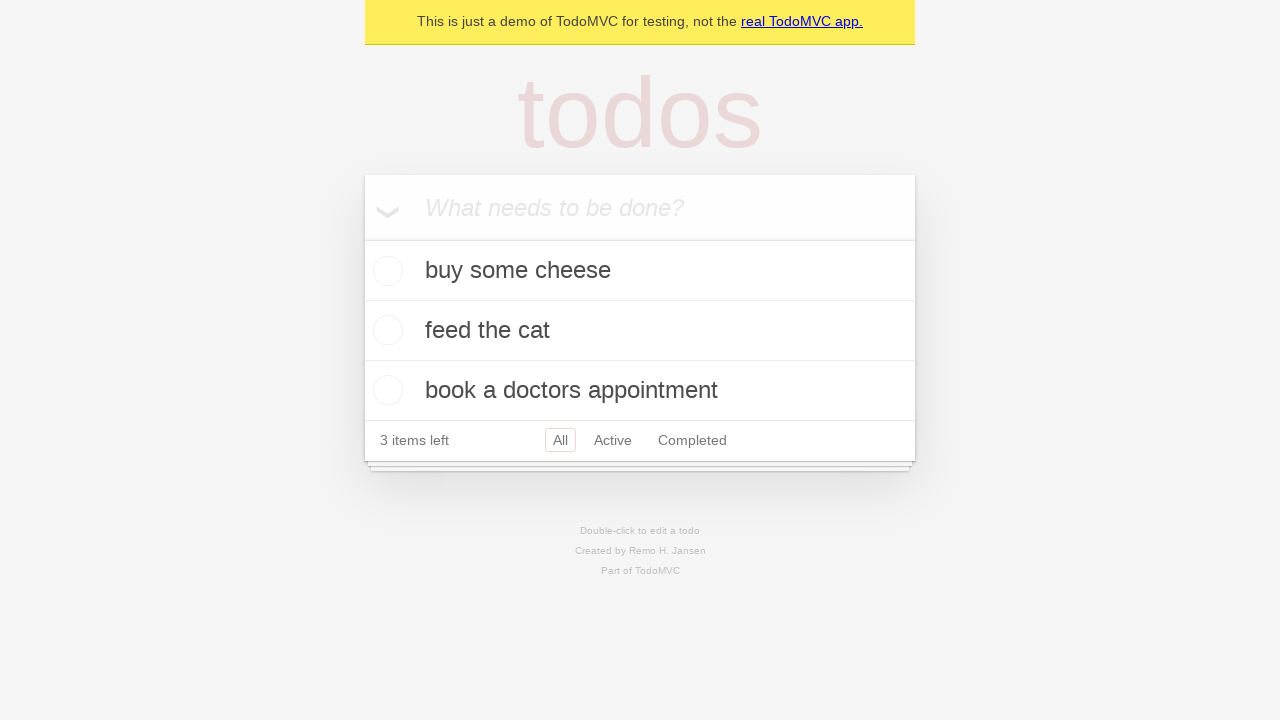

Double-clicked second todo to enter edit mode at (640, 331) on .todo-list li >> nth=1
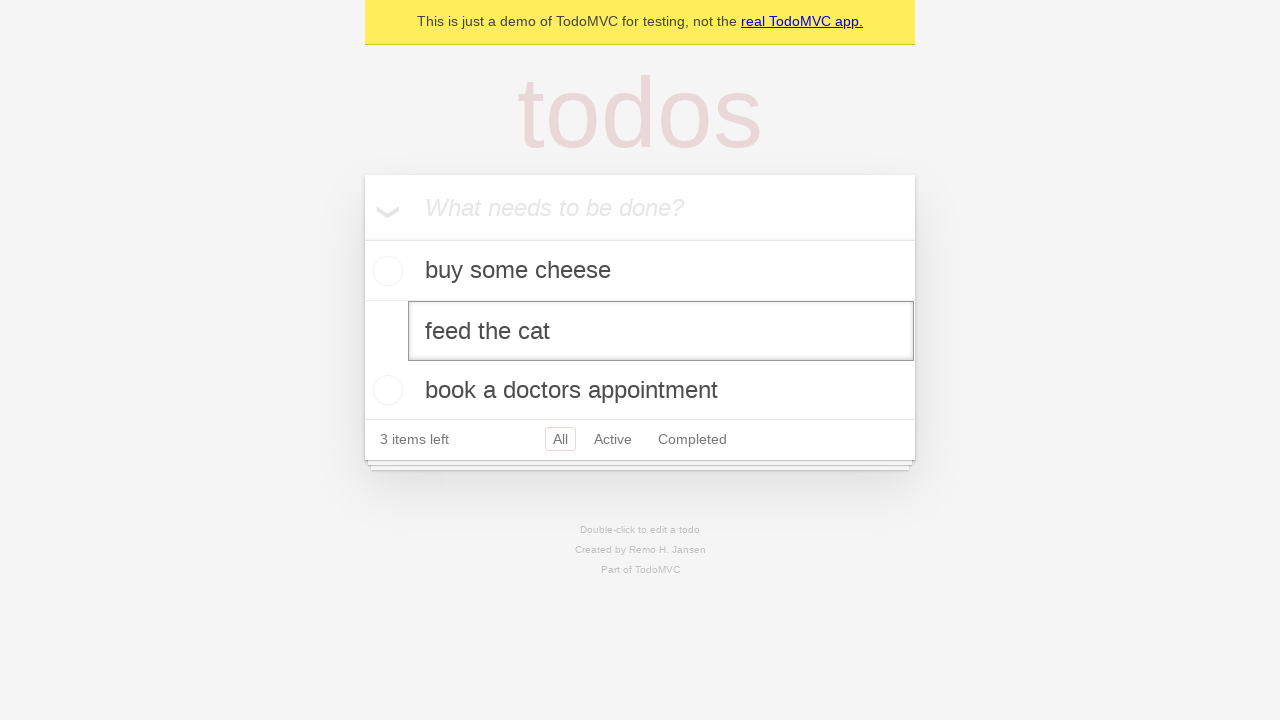

Changed todo text to 'buy some sausages' on .todo-list li >> nth=1 >> .edit
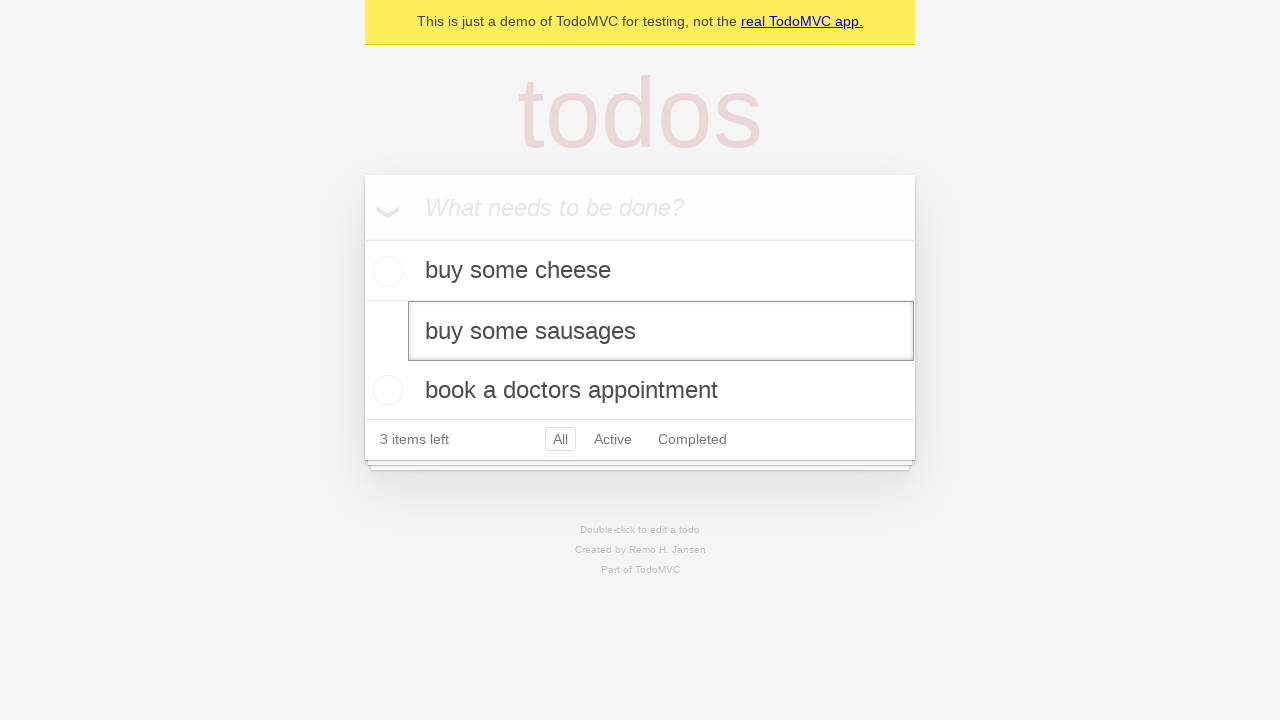

Dispatched blur event to save edits
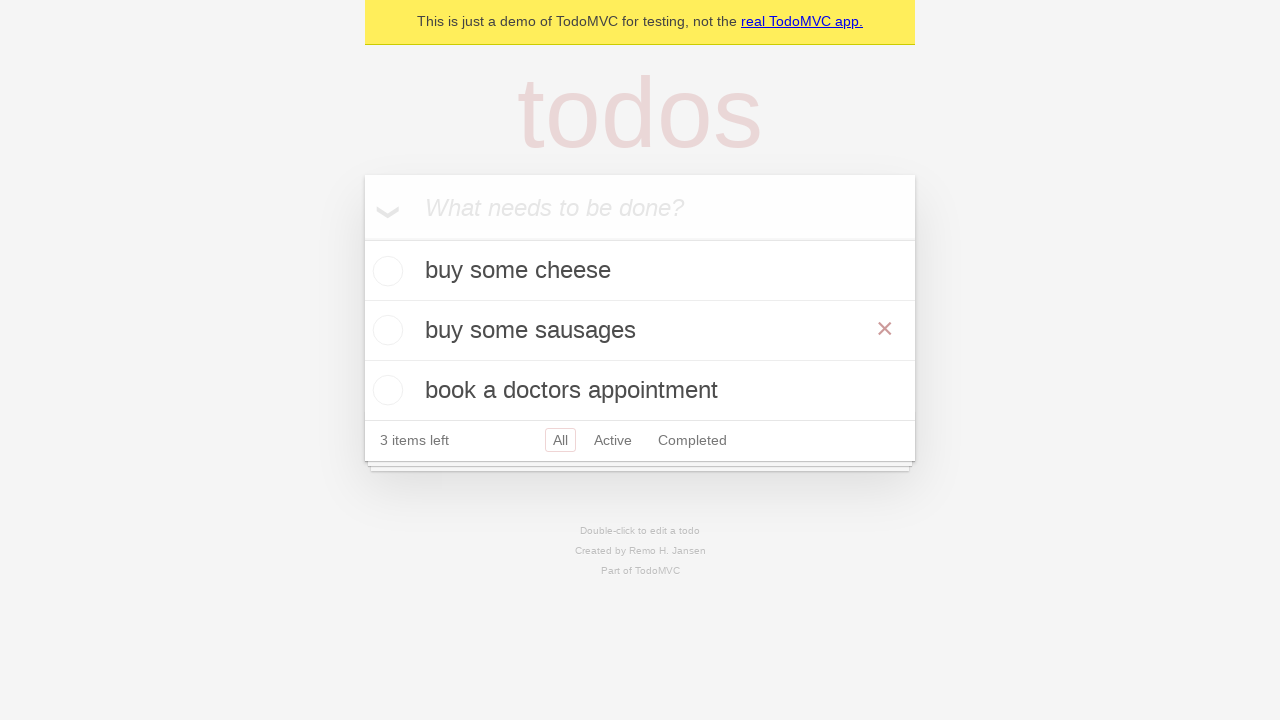

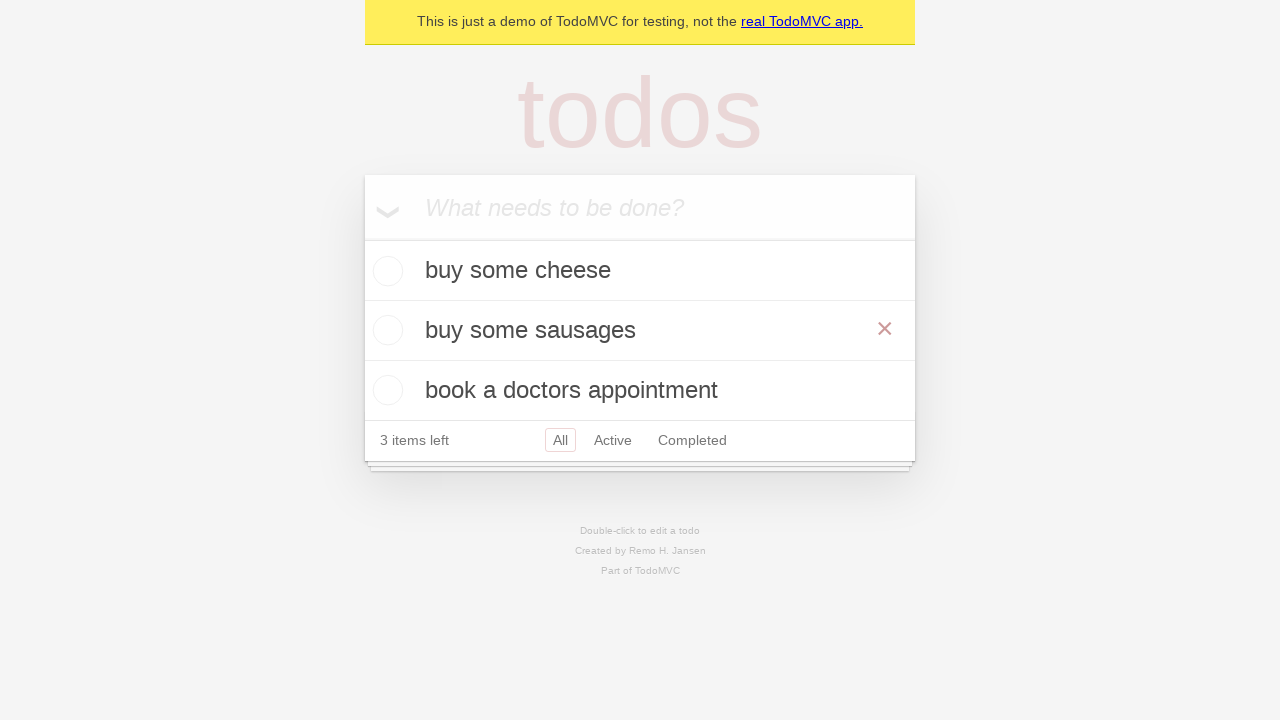